Tests right-click context menu functionality on the "About" link and opens it in a new tab, then verifies multiple browser windows/tabs are open.

Starting URL: https://www.selenium.dev

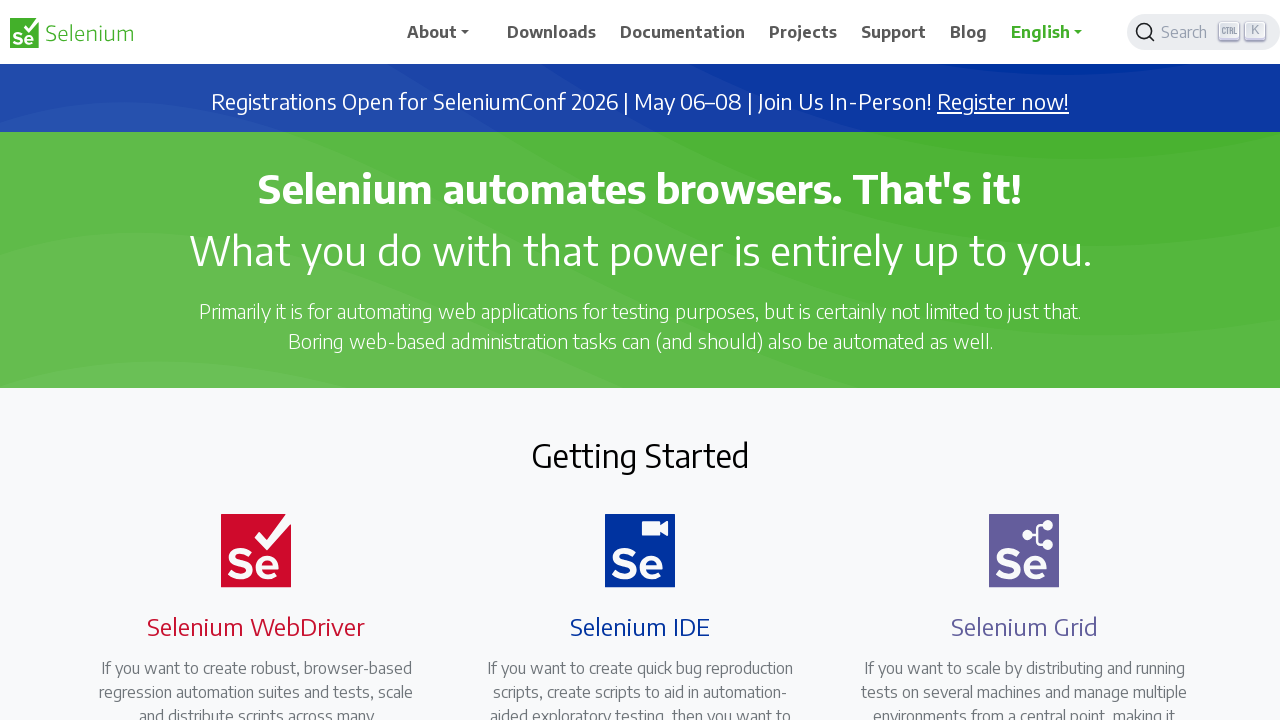

Waited for About link to be visible
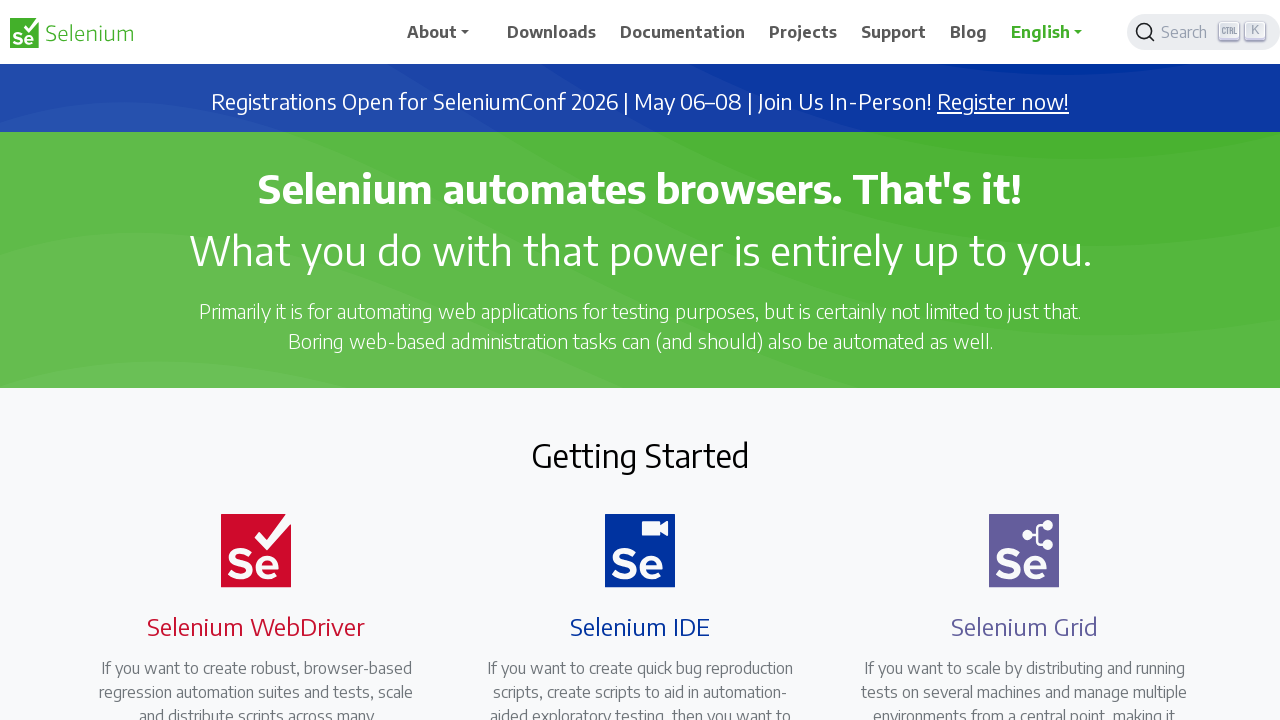

Right-clicked on About link to open context menu at (445, 32) on xpath=//a[.='About']
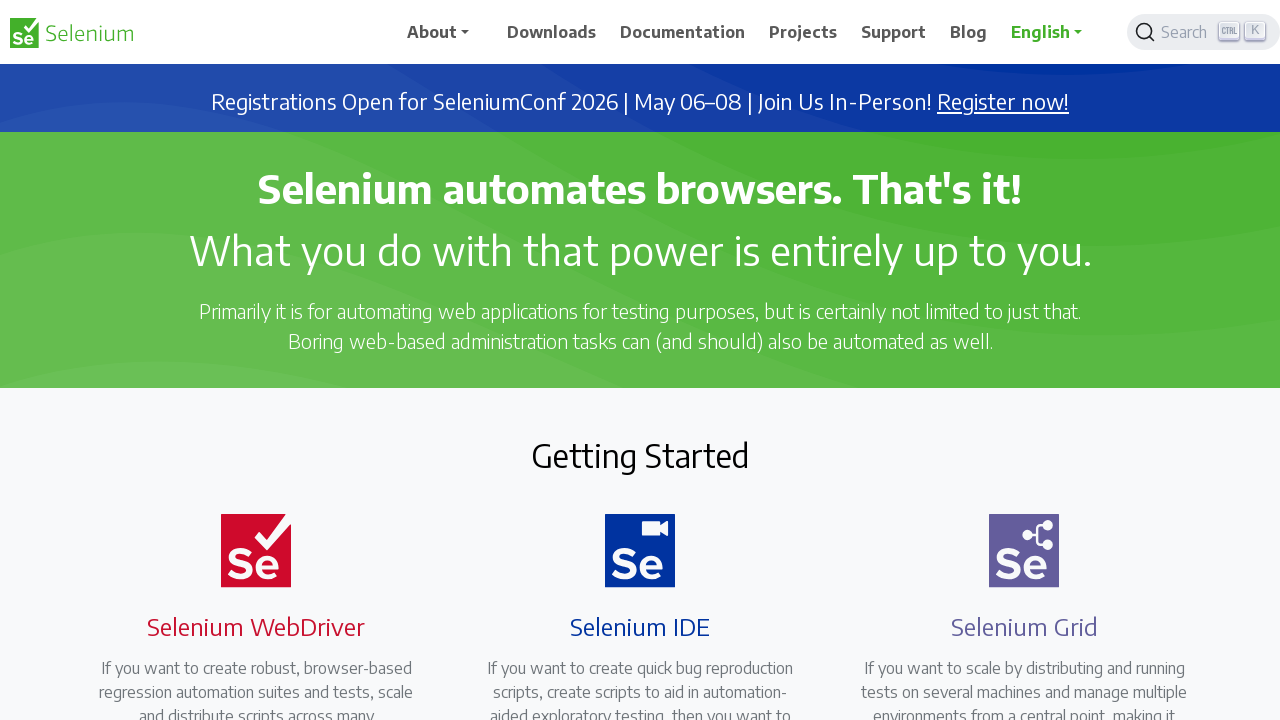

Waited for context menu to appear
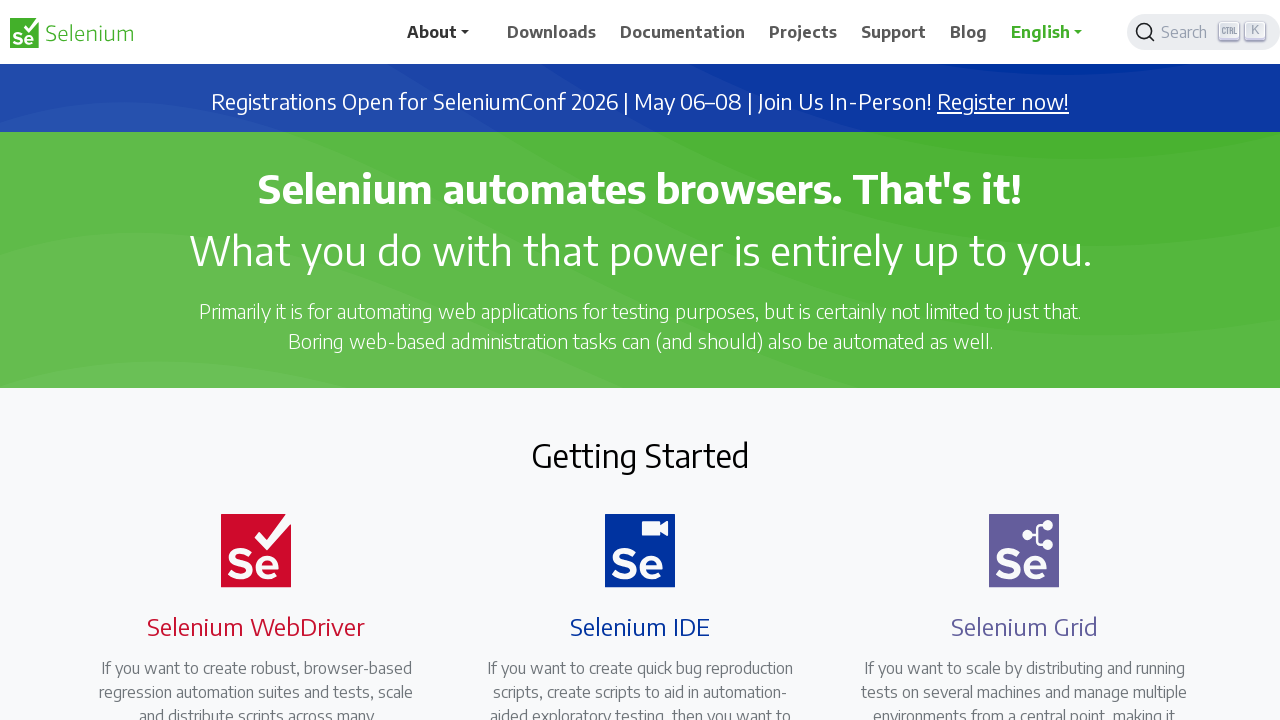

Pressed 't' to open link in new tab from context menu
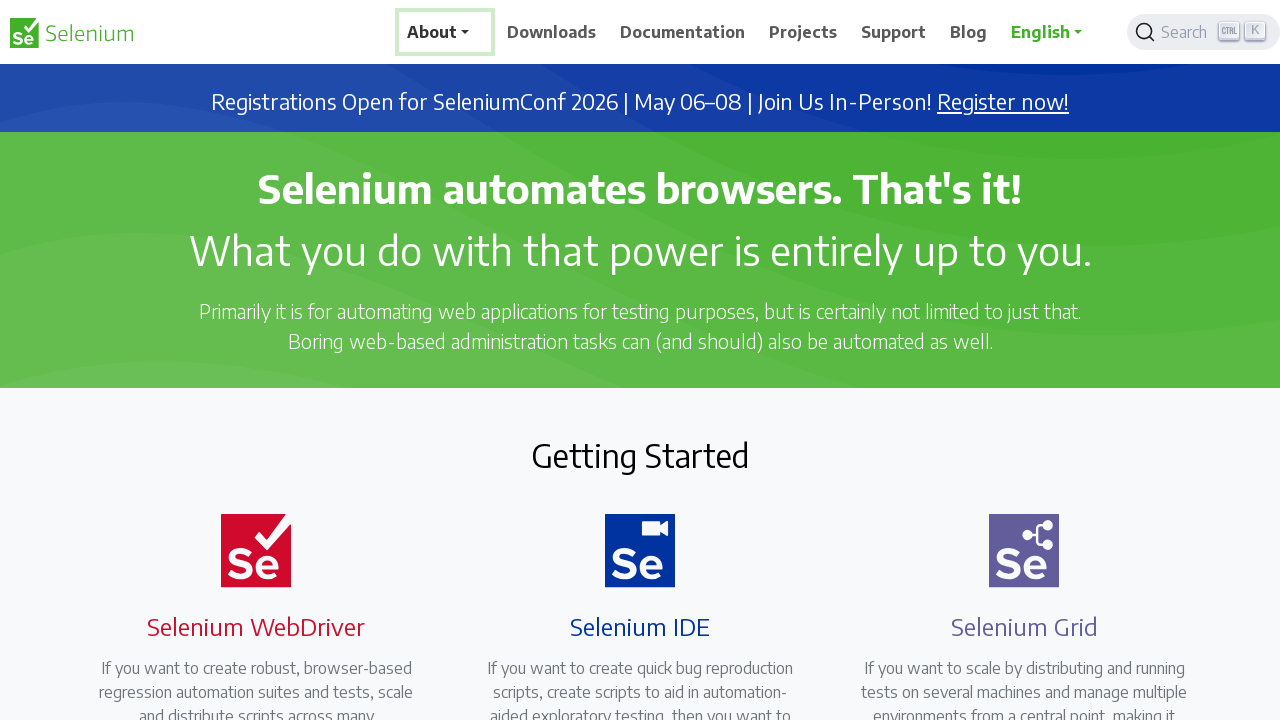

Waited for new tab to open
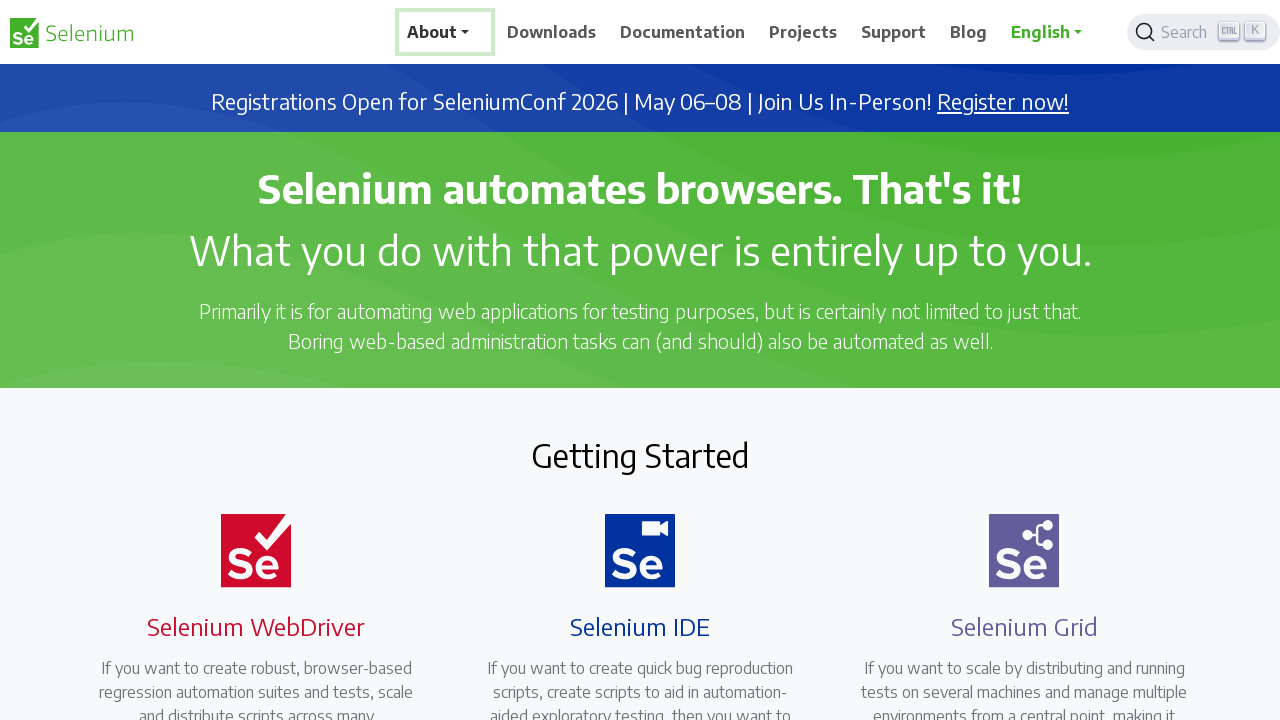

Retrieved all open tabs/pages - Total count: 1
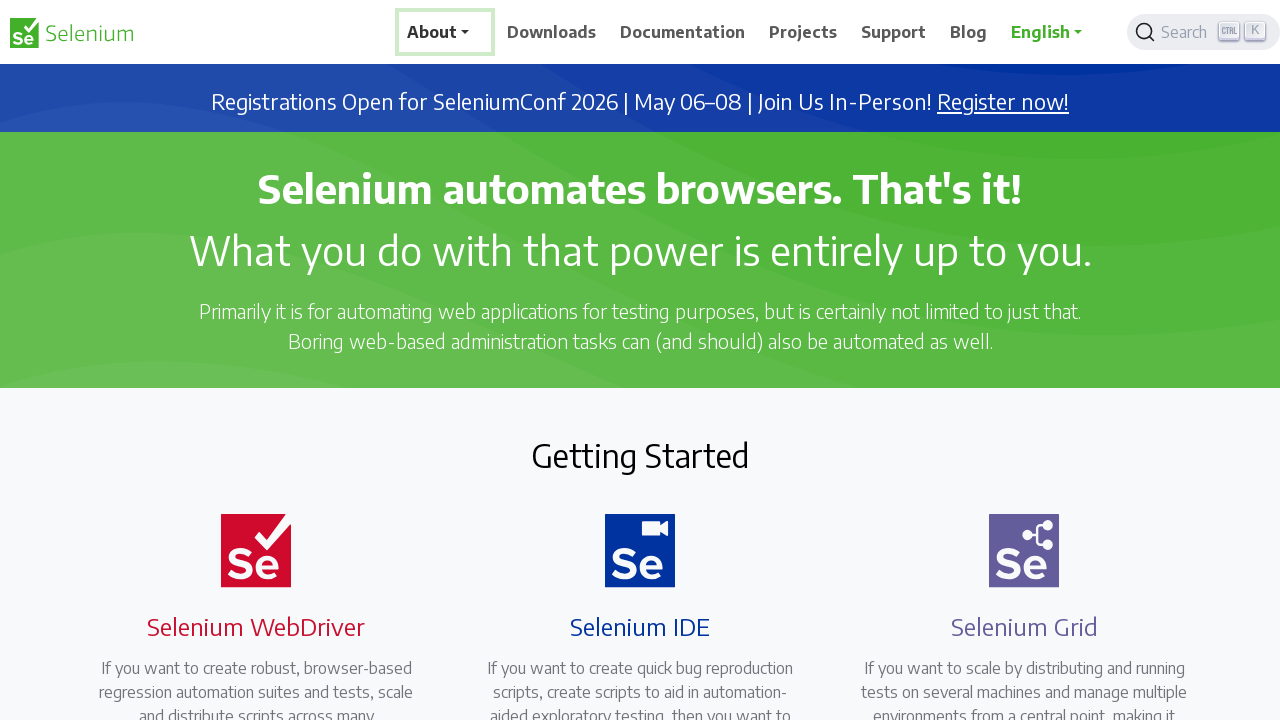

Printed URLs of all open pages
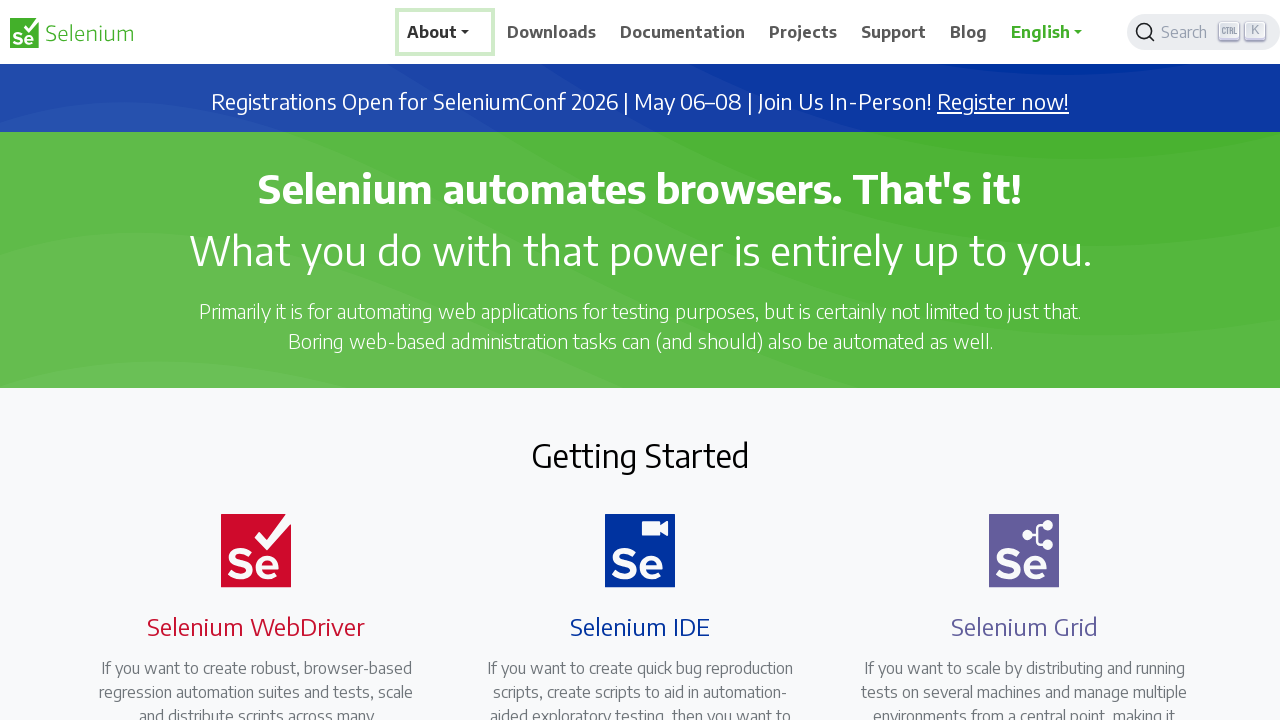

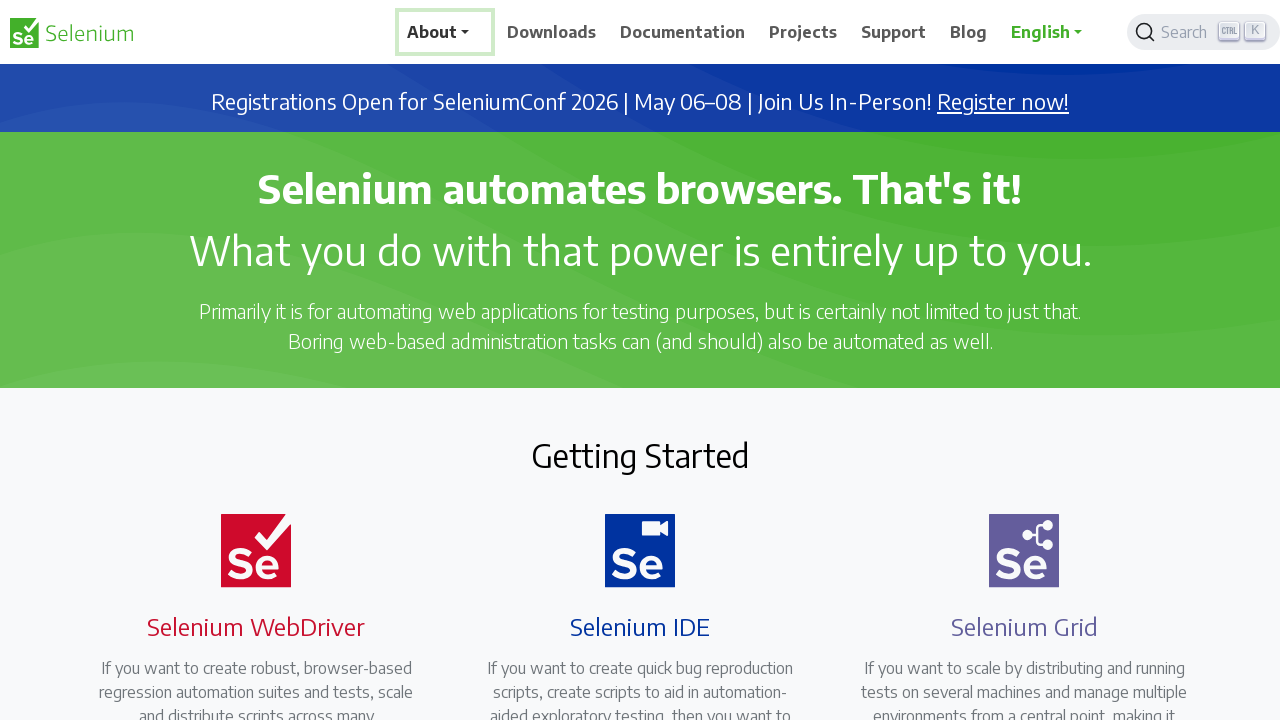